Tests navigation between event pages and comment pages on a ticketing application by visiting multiple URLs in sequence.

Starting URL: https://susticket-main.vercel.app/

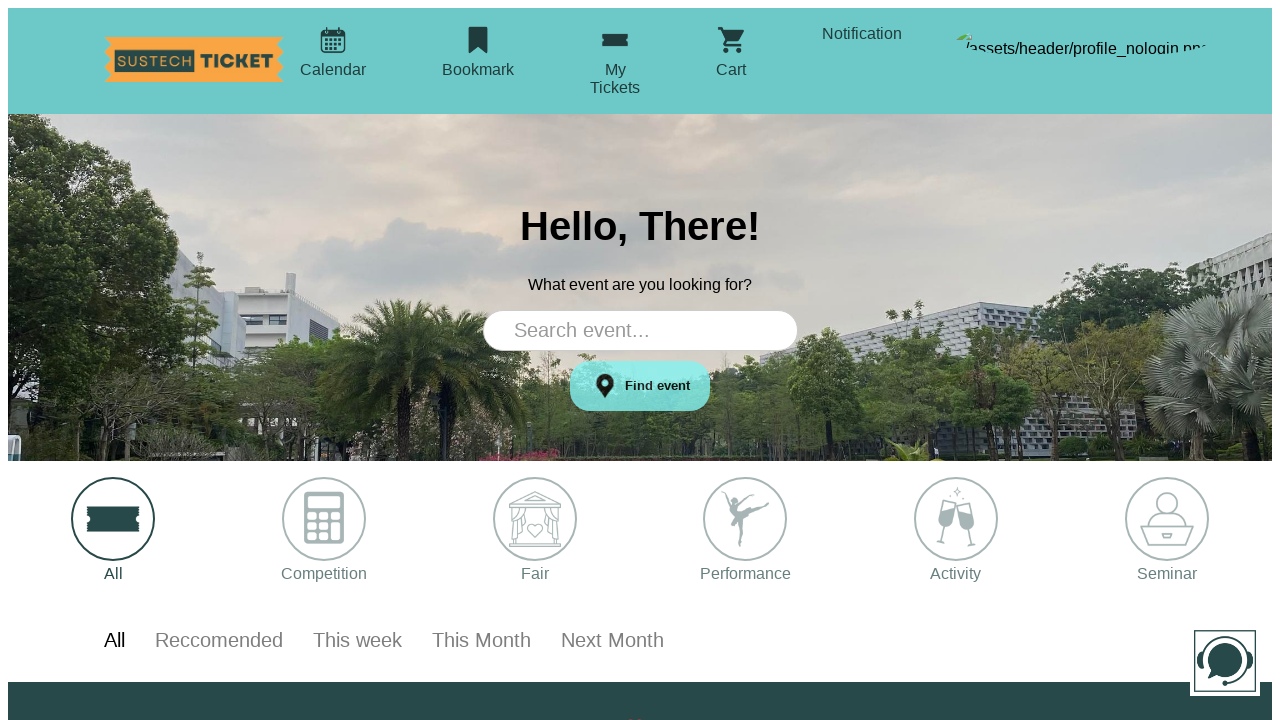

Navigated to event detail page
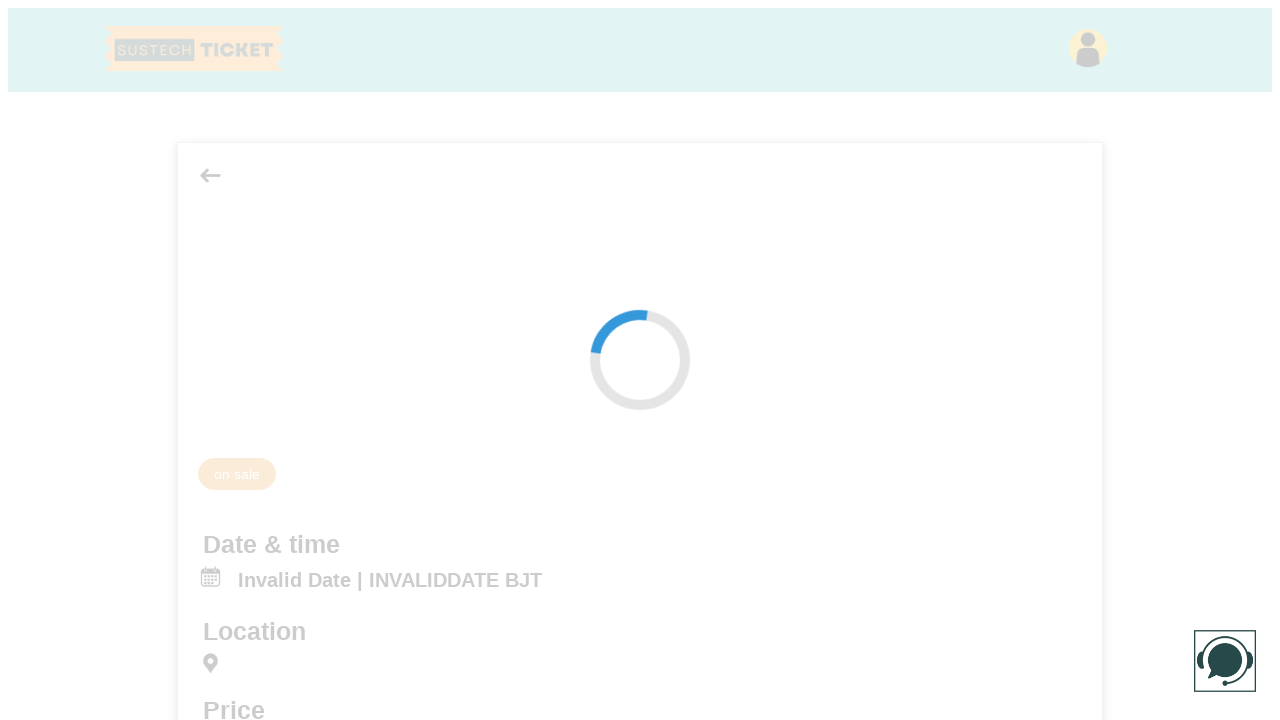

Navigated to give comment page
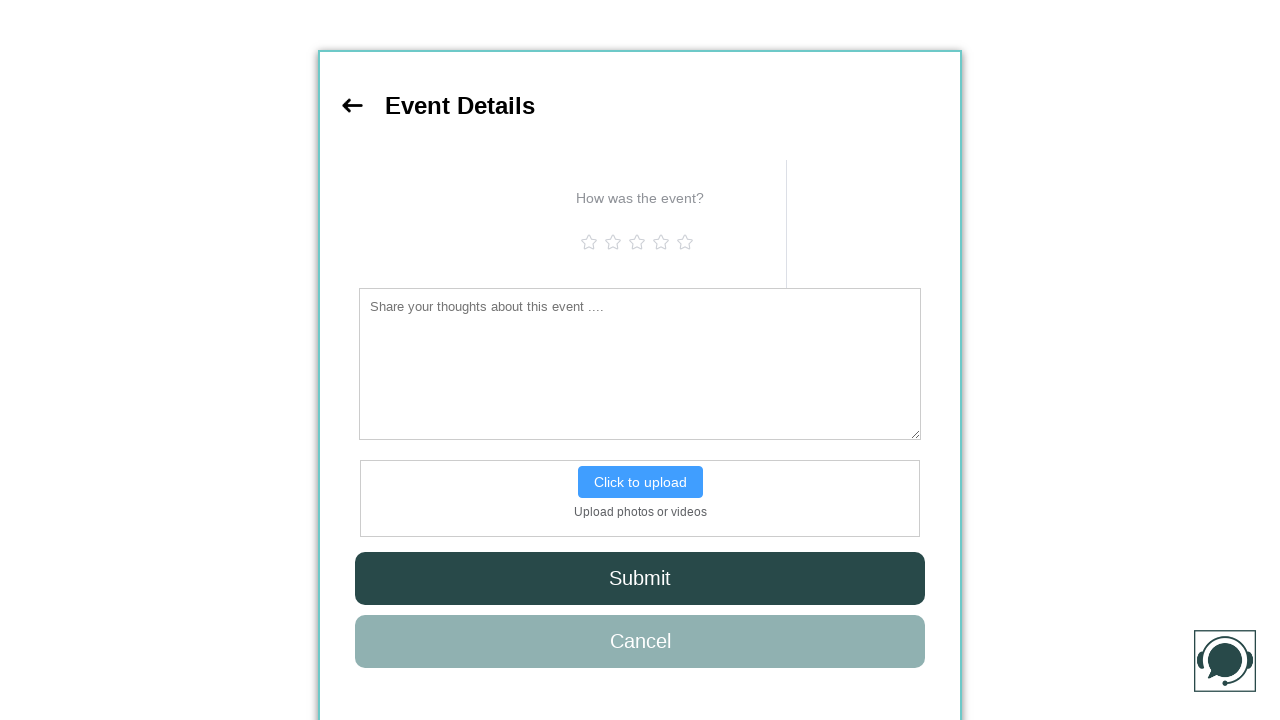

Navigated back to event detail page
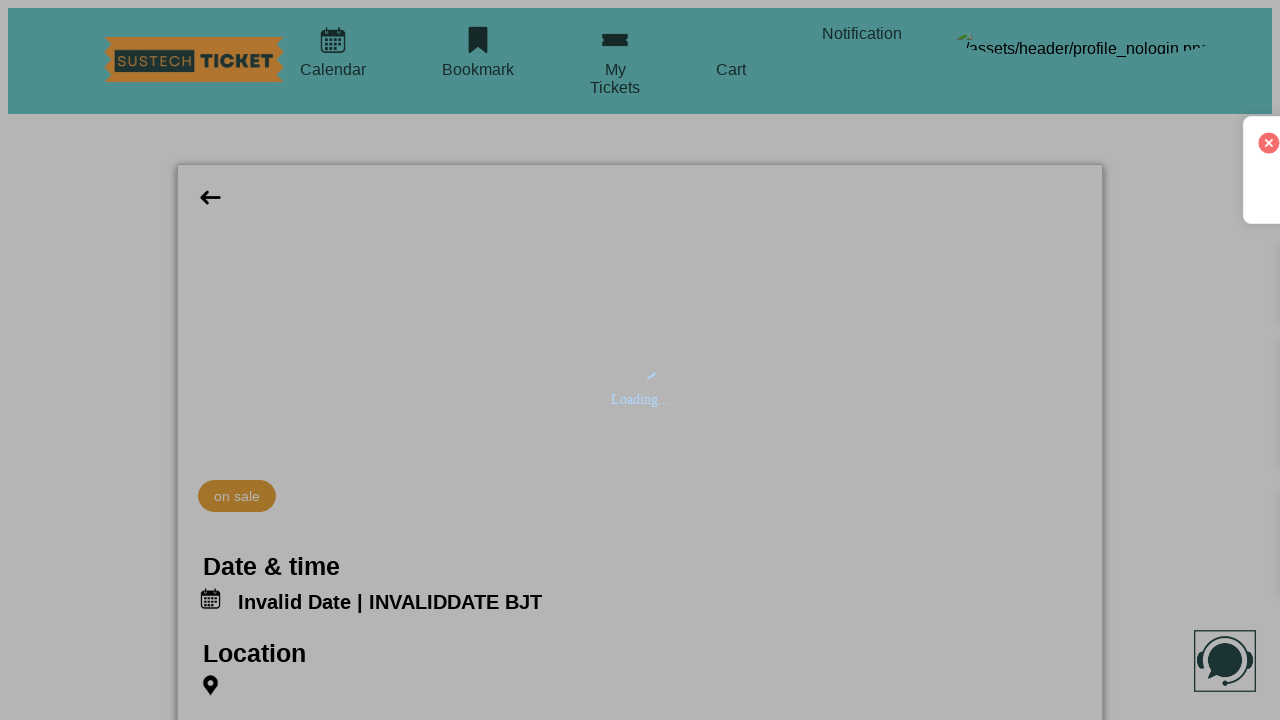

Navigated to give comment page again
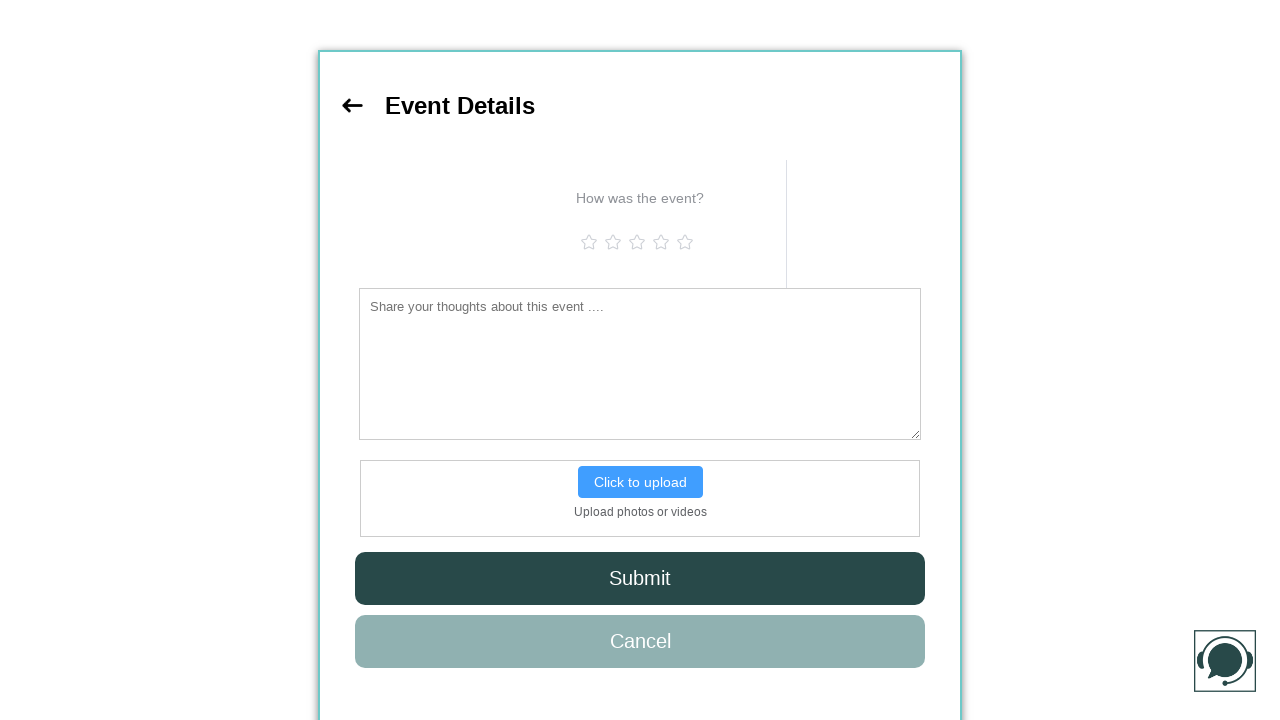

Navigated back to event detail page
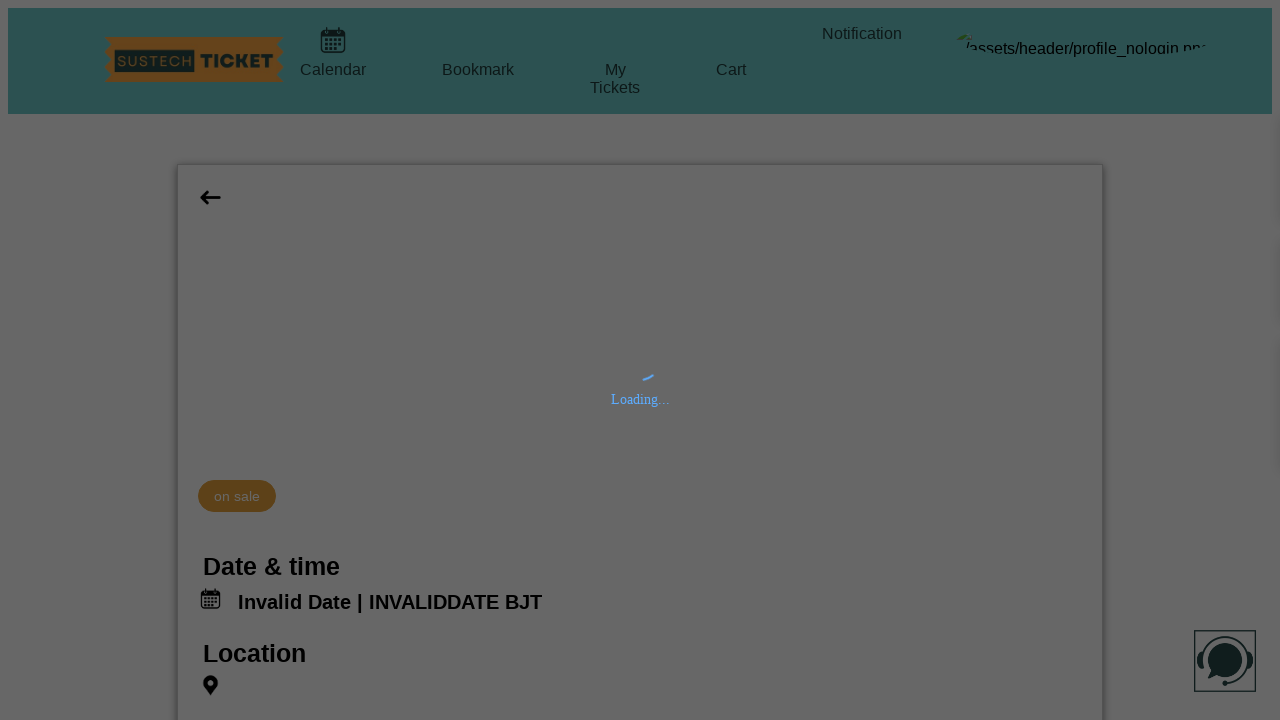

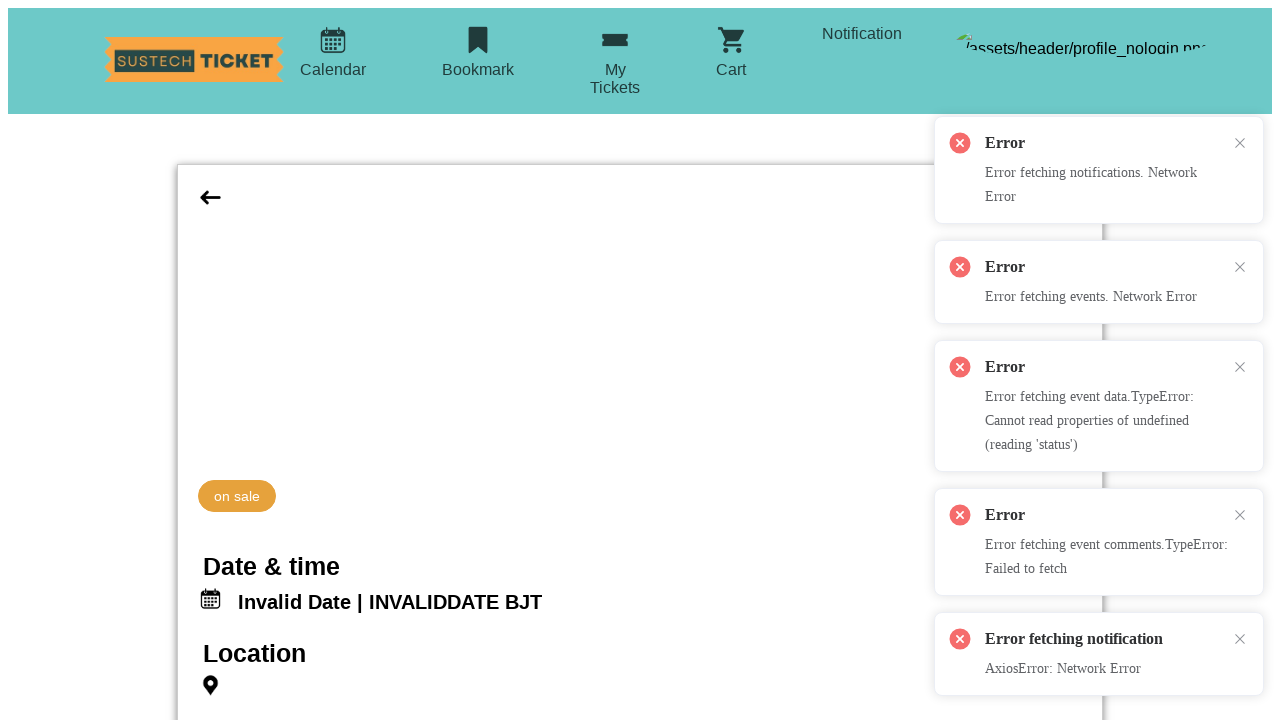